Tests using a calendar-style datepicker by clicking to open it, selecting month and year from dropdowns, and clicking a date

Starting URL: https://testautomationpractice.blogspot.com/

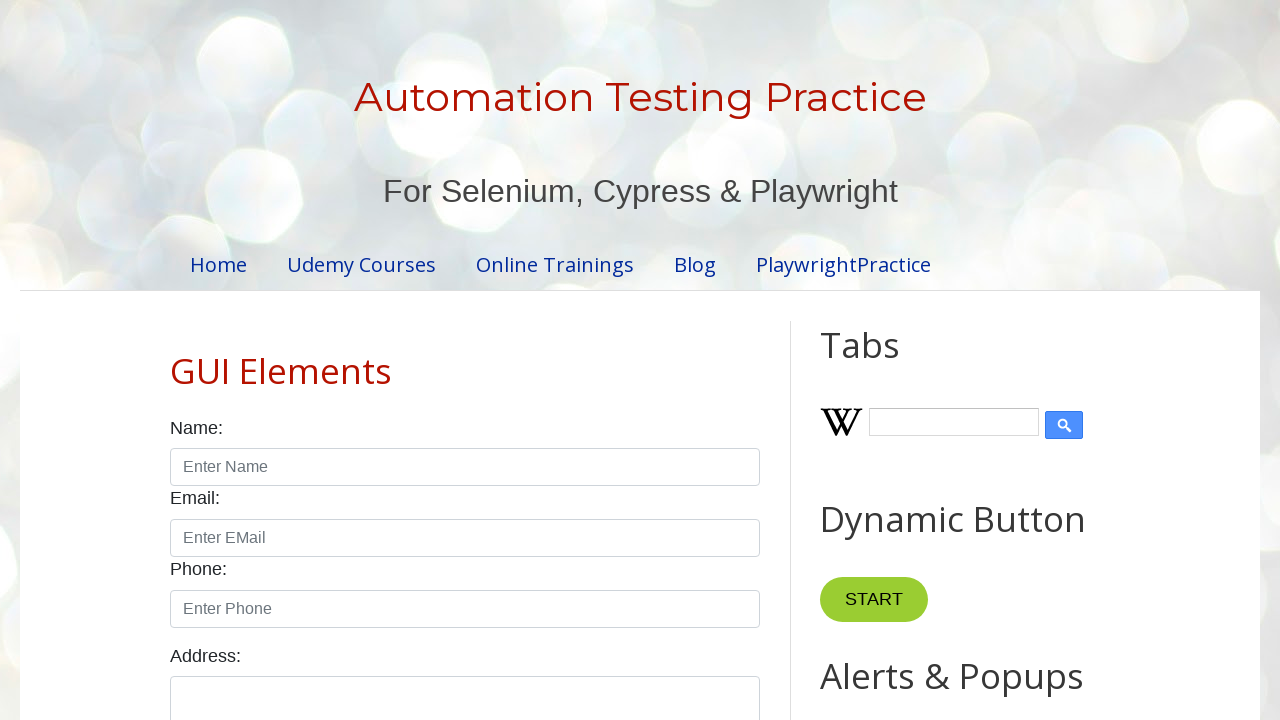

Clicked date input field to open calendar datepicker at (520, 360) on #txtDate
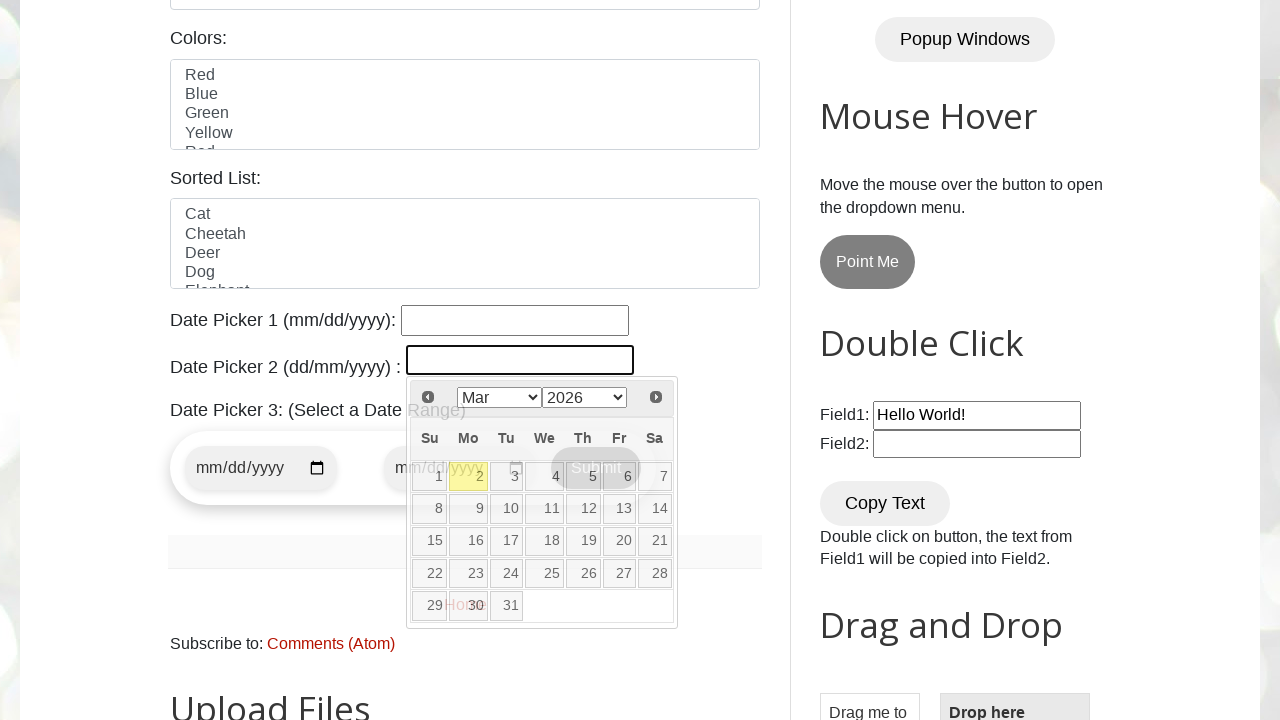

Selected November from month dropdown on .ui-datepicker-month
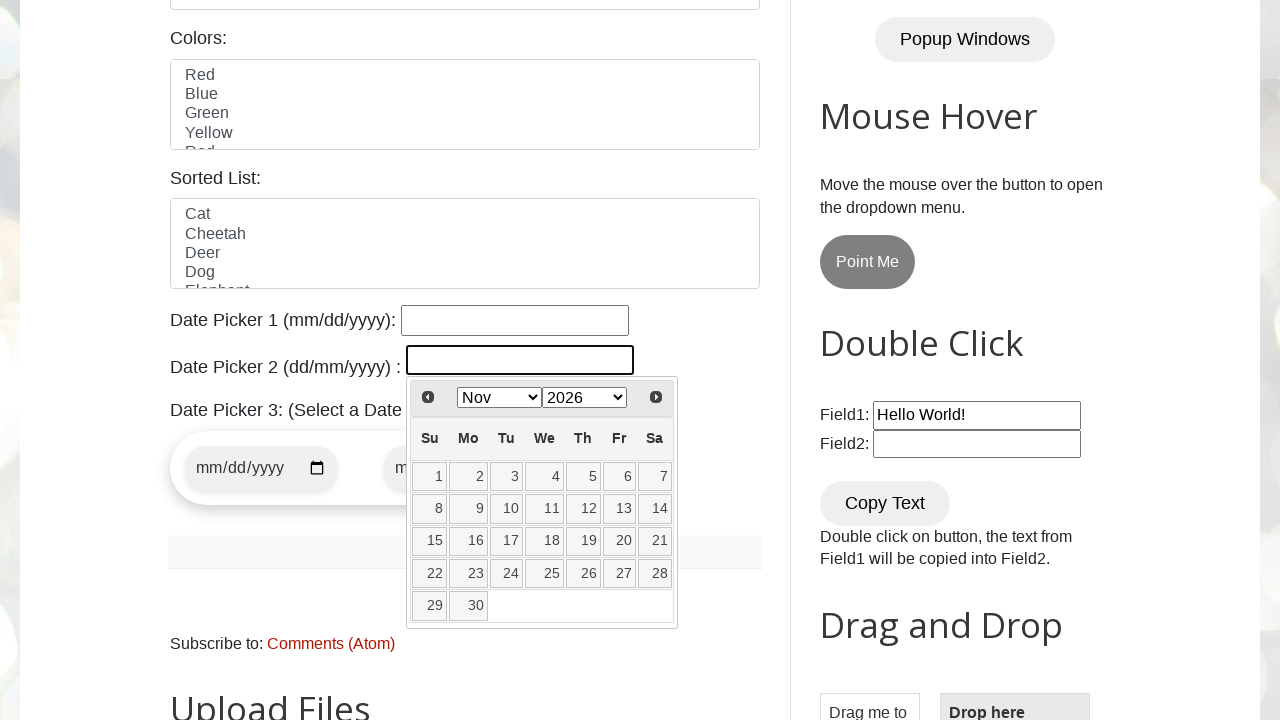

Selected 2024 from year dropdown on .ui-datepicker-year
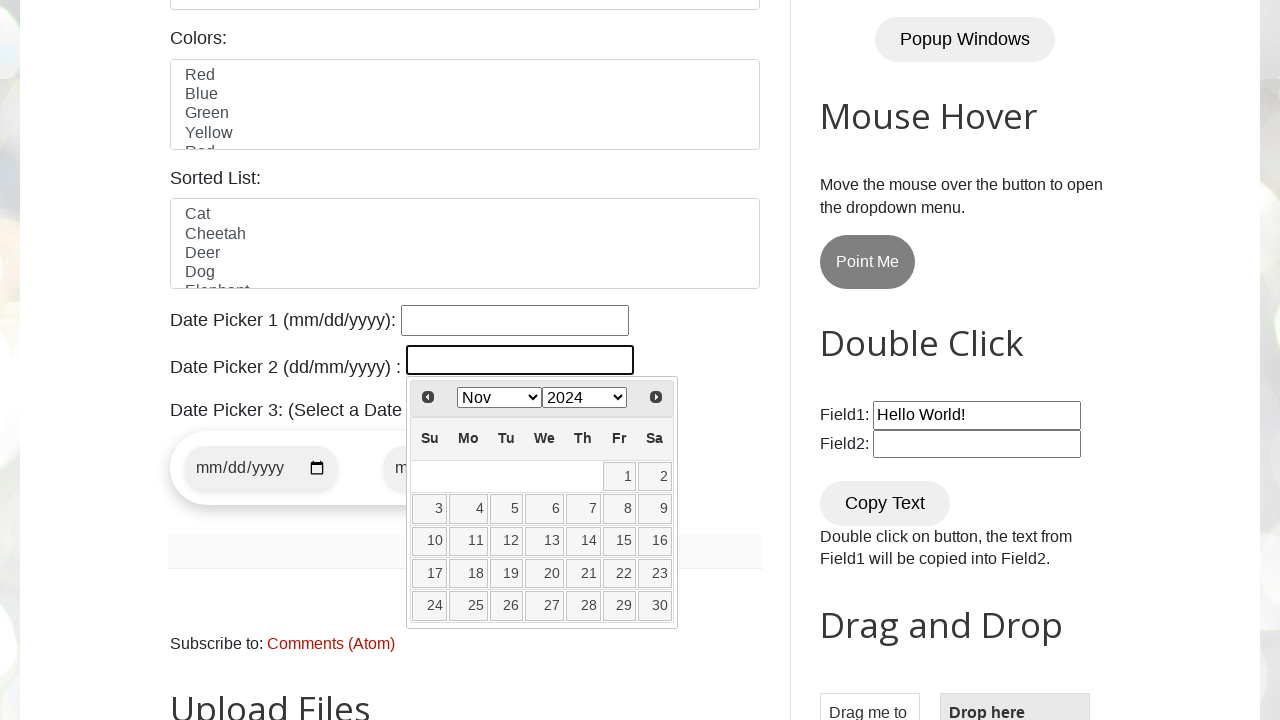

Clicked day 3 in the calendar at (430, 509) on xpath=//table[@class='ui-datepicker-calendar']//a[text()='3']
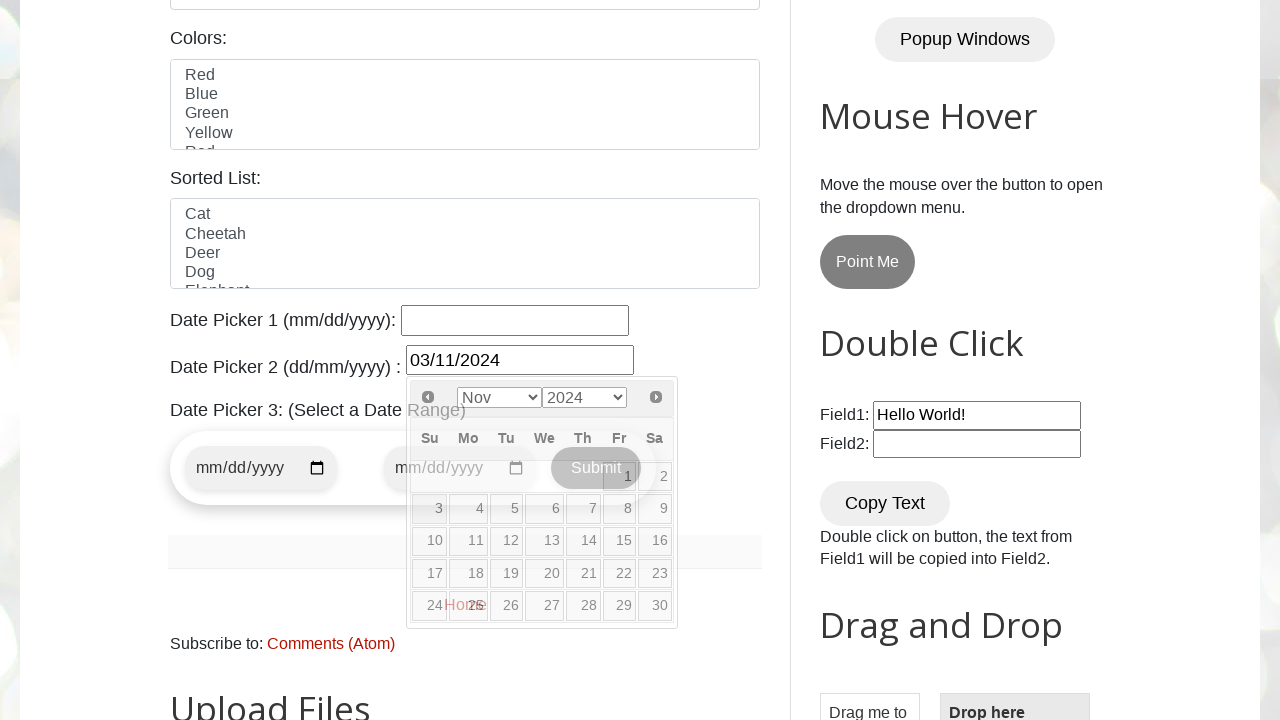

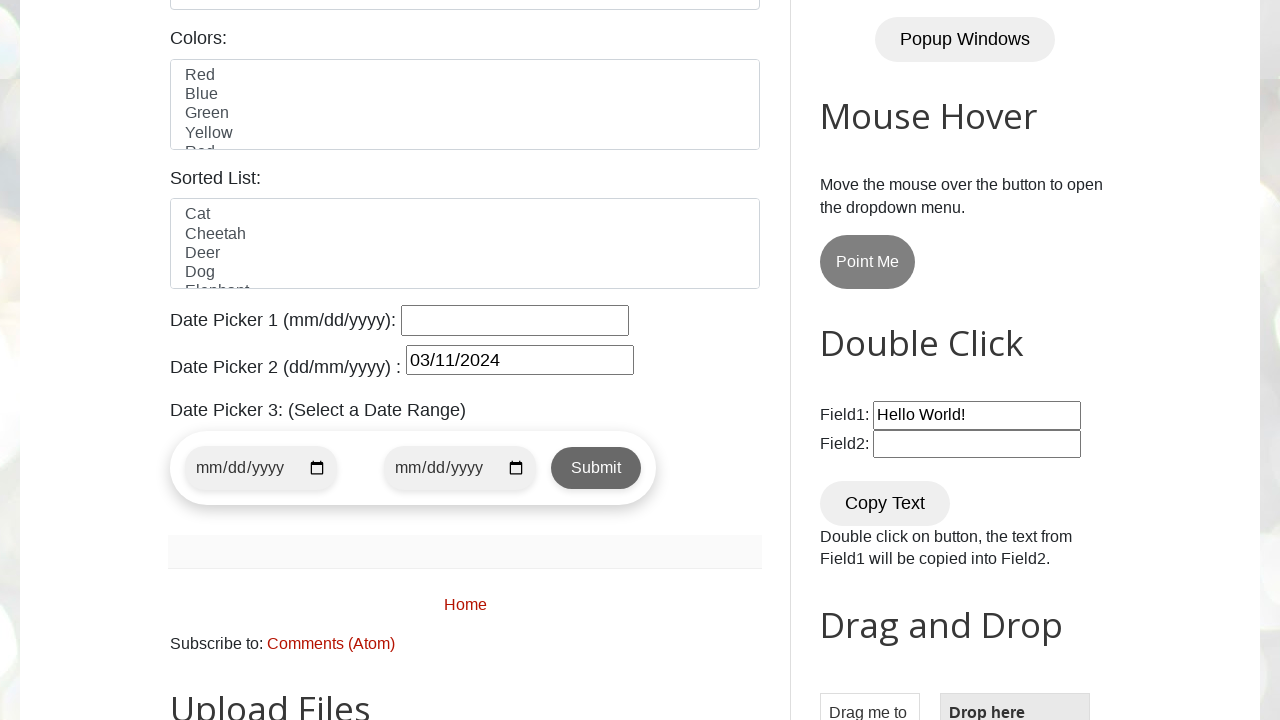